Tests JavaScript prompt functionality by switching to an iframe, triggering a prompt dialog, entering text, and verifying the result is displayed on the page

Starting URL: https://www.w3schools.com/js/tryit.asp?filename=tryjs_prompt

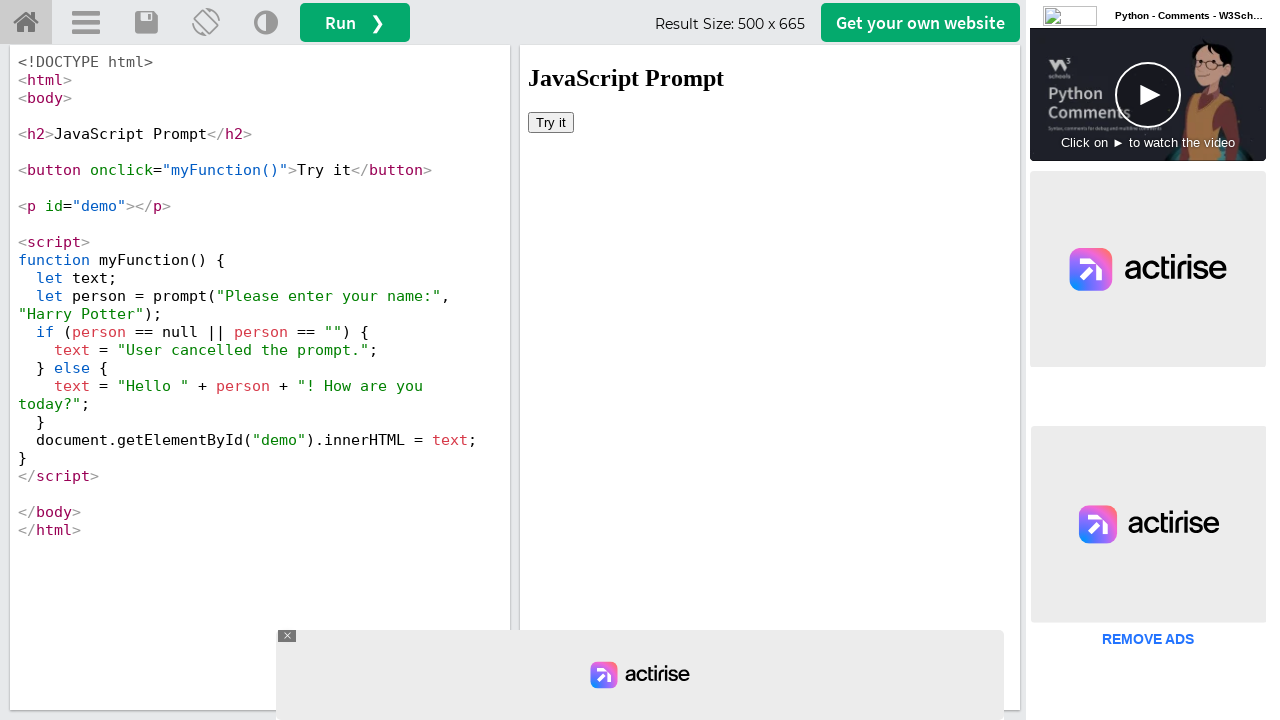

Located iframe element with id 'iframeResult'
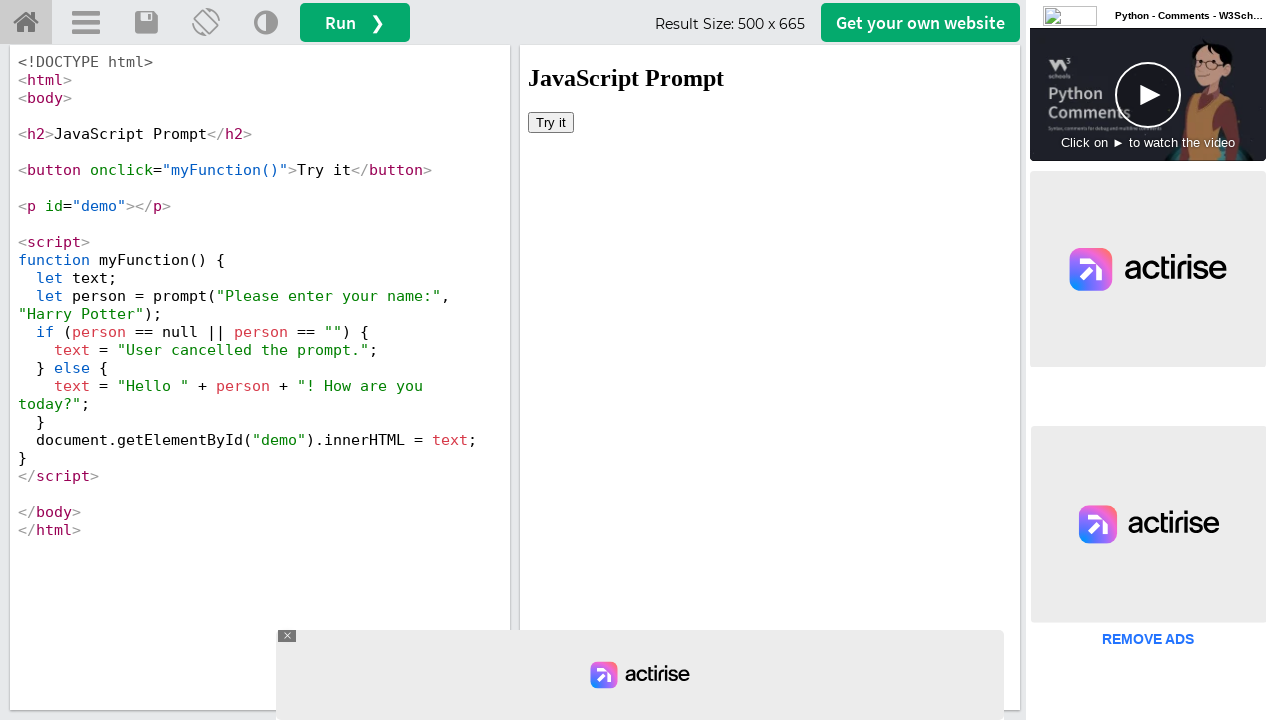

Clicked 'Try it' button to trigger prompt dialog at (551, 122) on #iframeResult >> internal:control=enter-frame >> xpath=//button[text()='Try it']
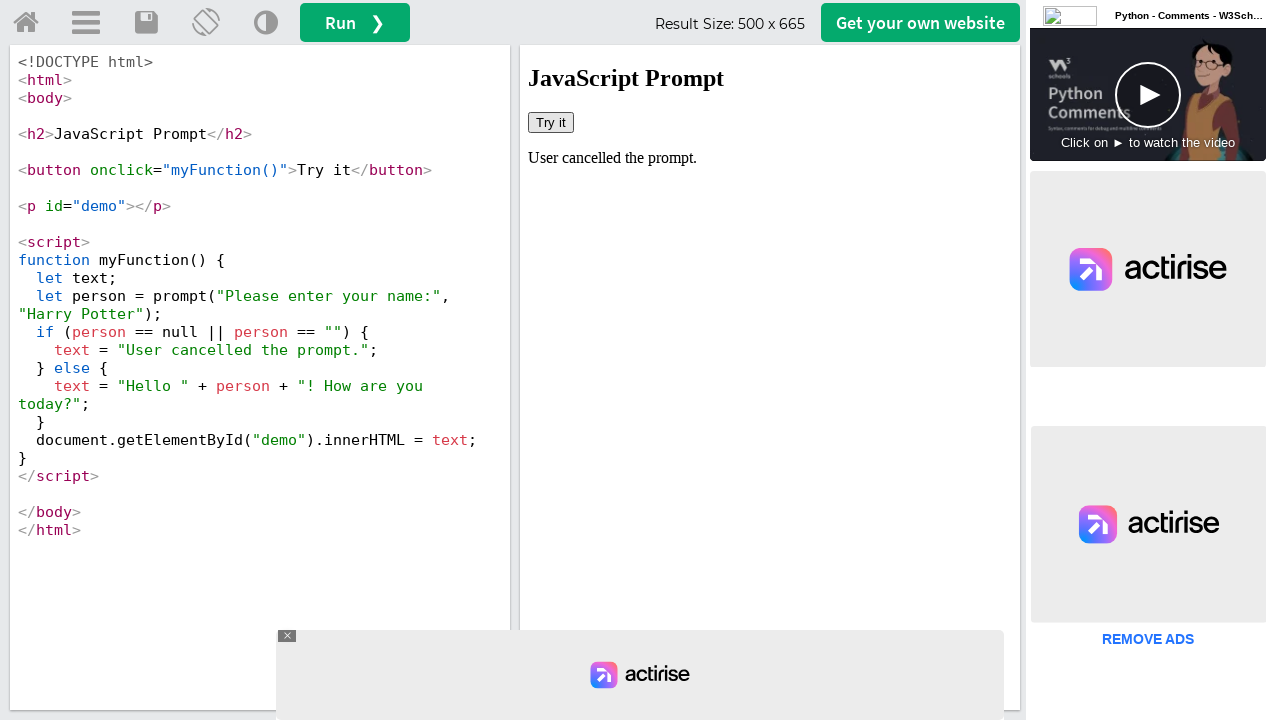

Registered dialog handler to accept prompt with text 'TestLeaf'
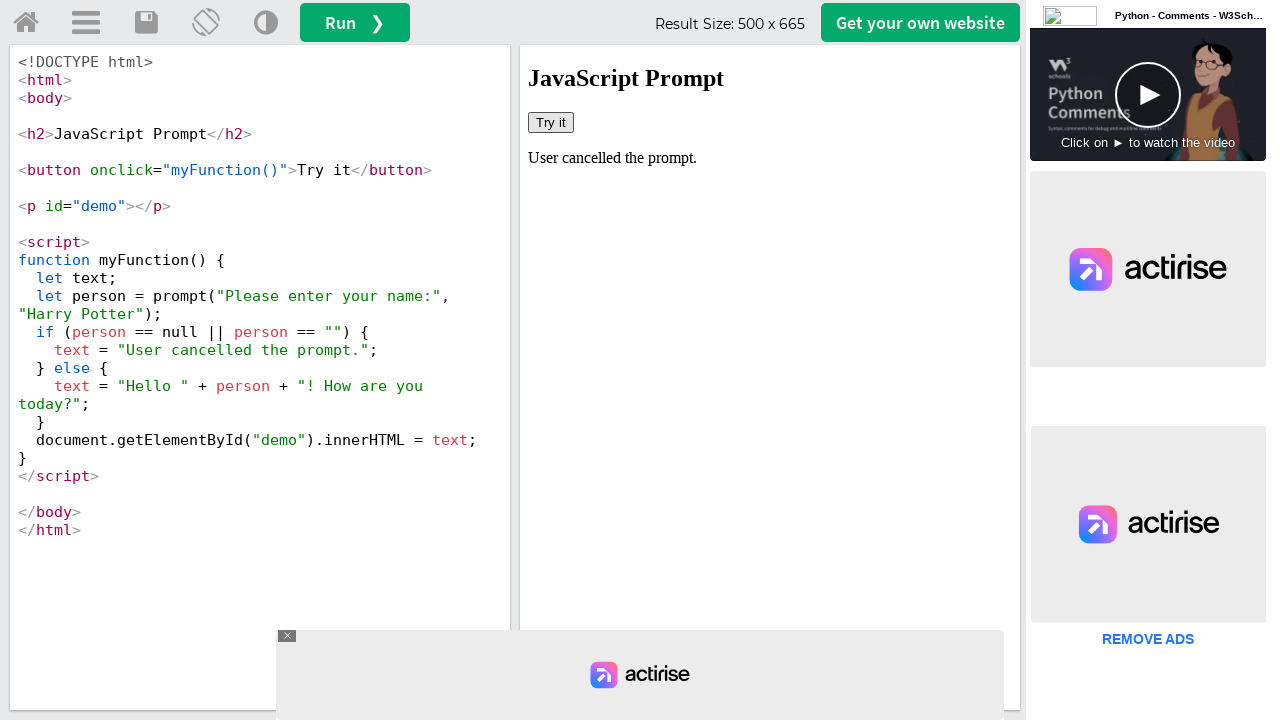

Retrieved text content from demo element
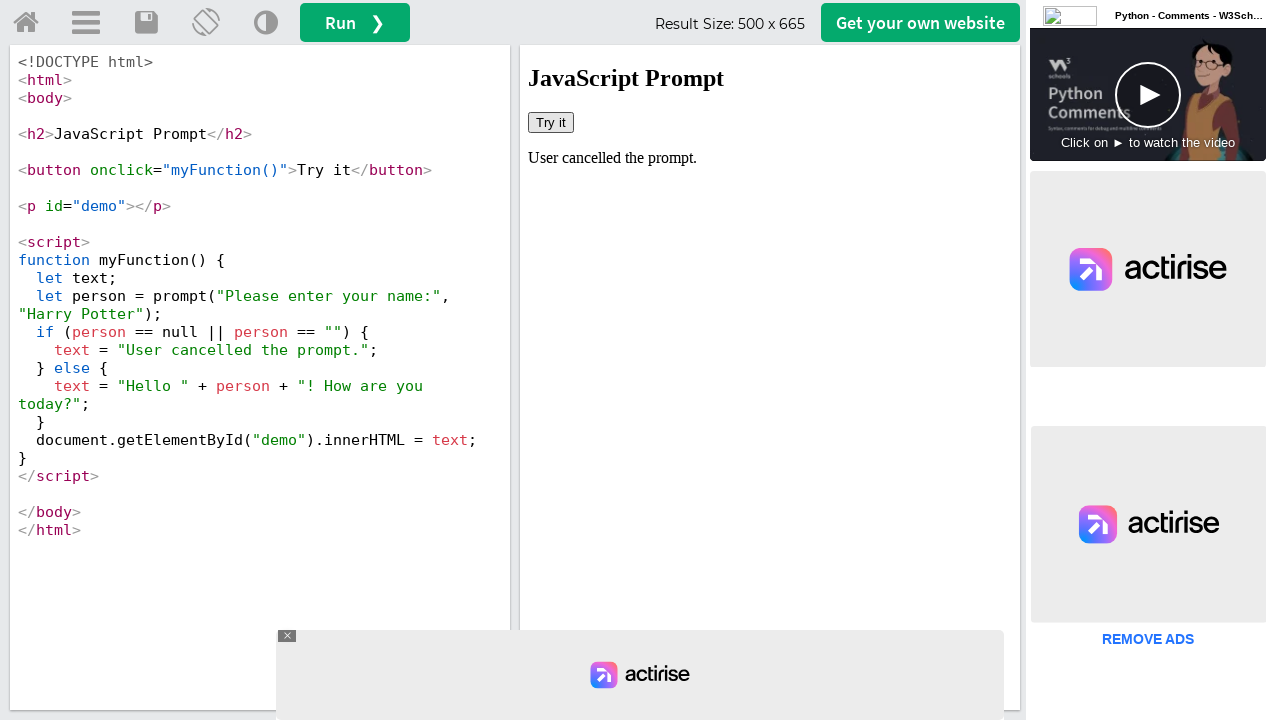

Printed demo text result: User cancelled the prompt.
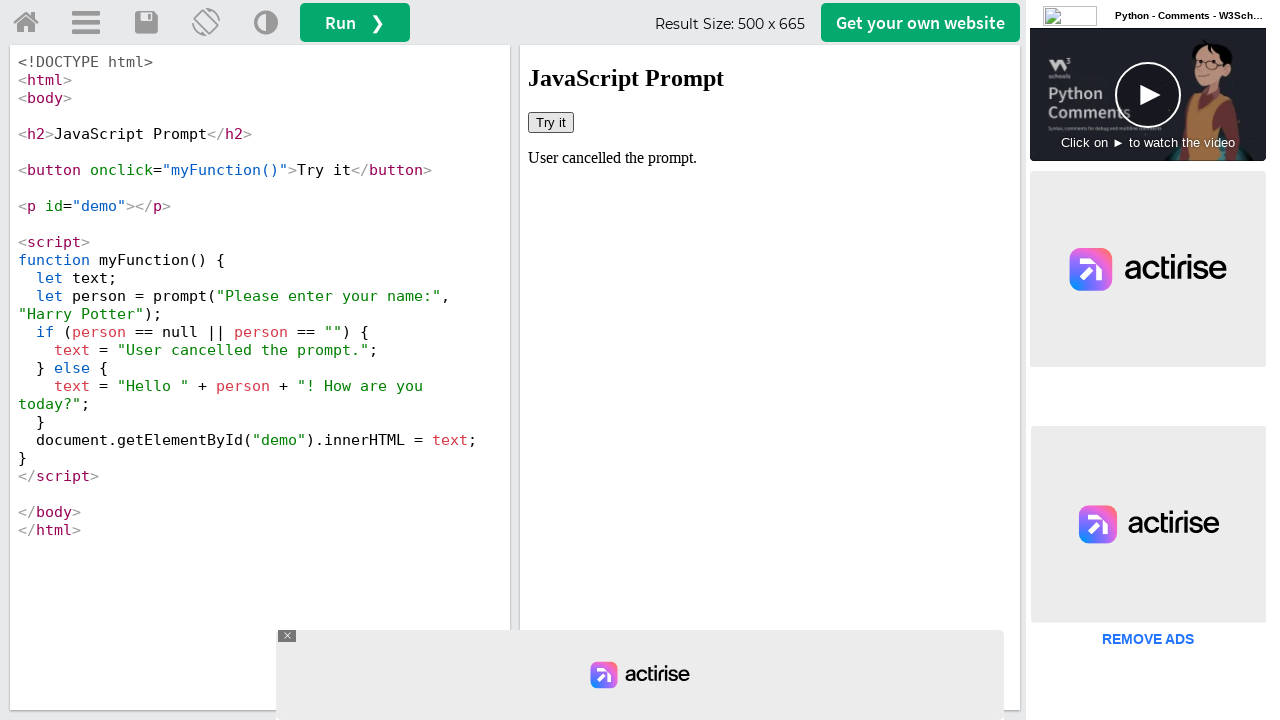

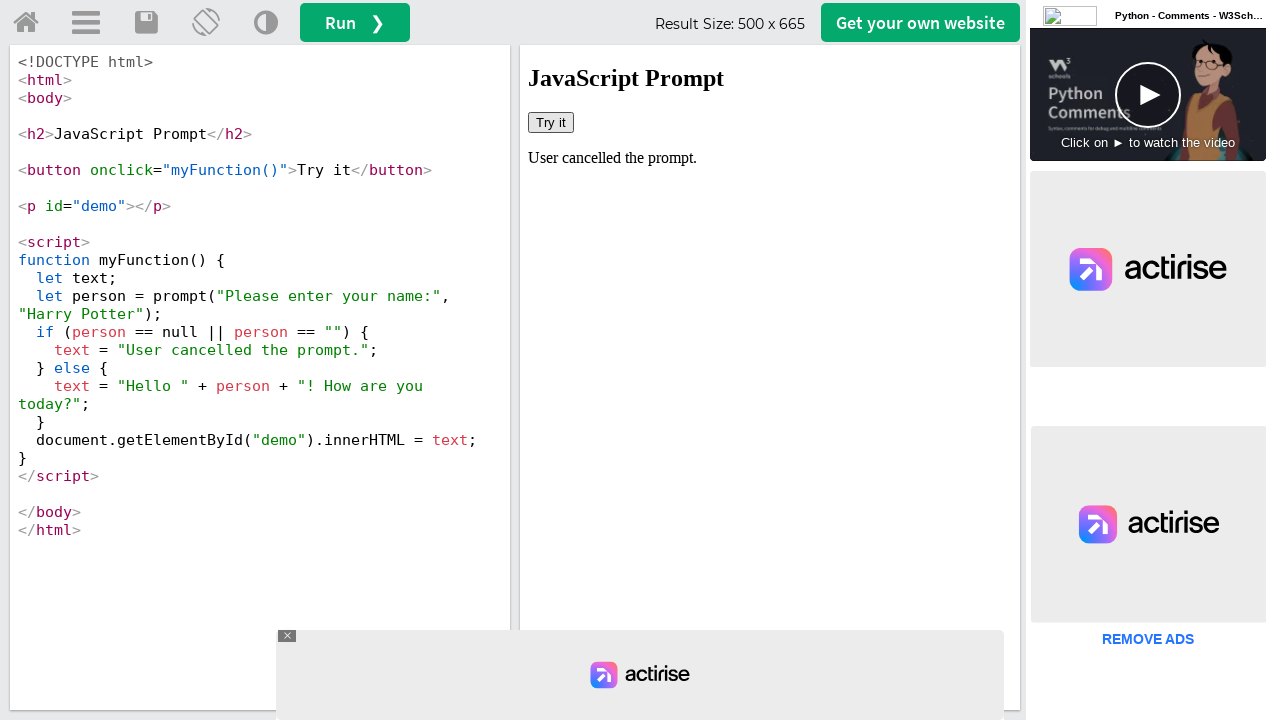